Tests mouse input events on a training page by performing left click, double click, and right click actions, then verifying the active side changes after each interaction.

Starting URL: https://v1.training-support.net/selenium/input-events

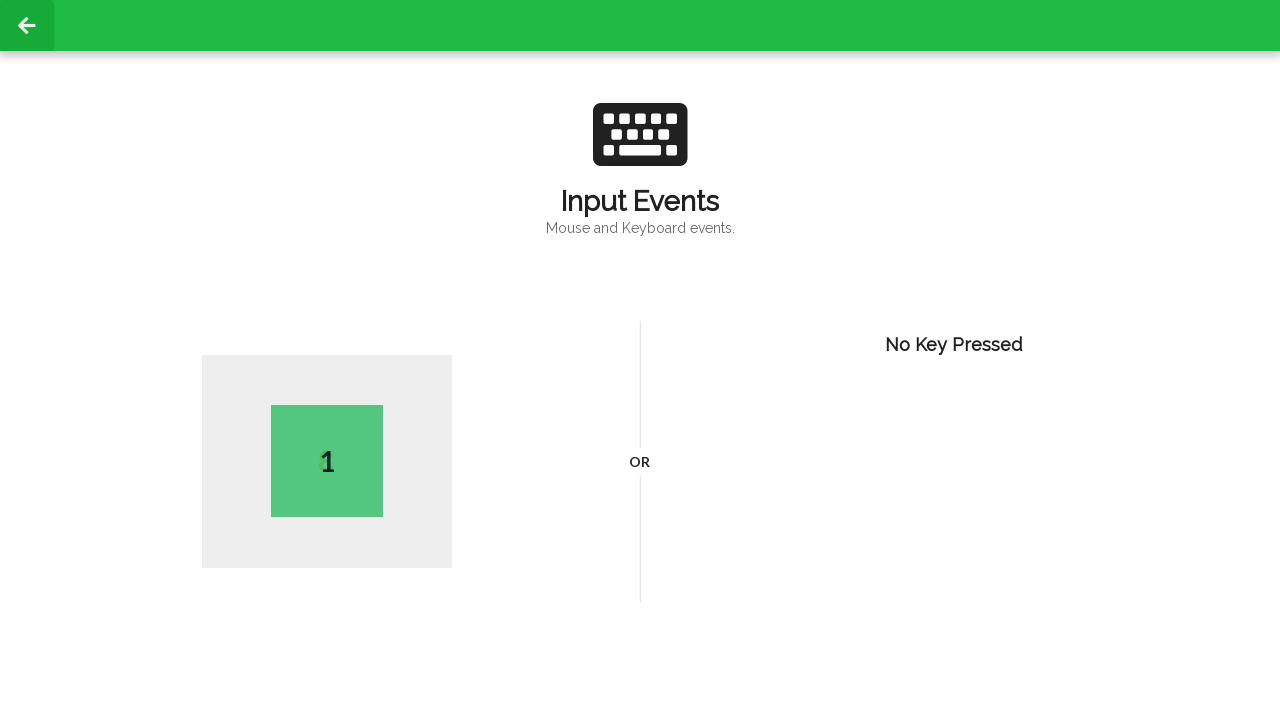

Navigated to input events training page
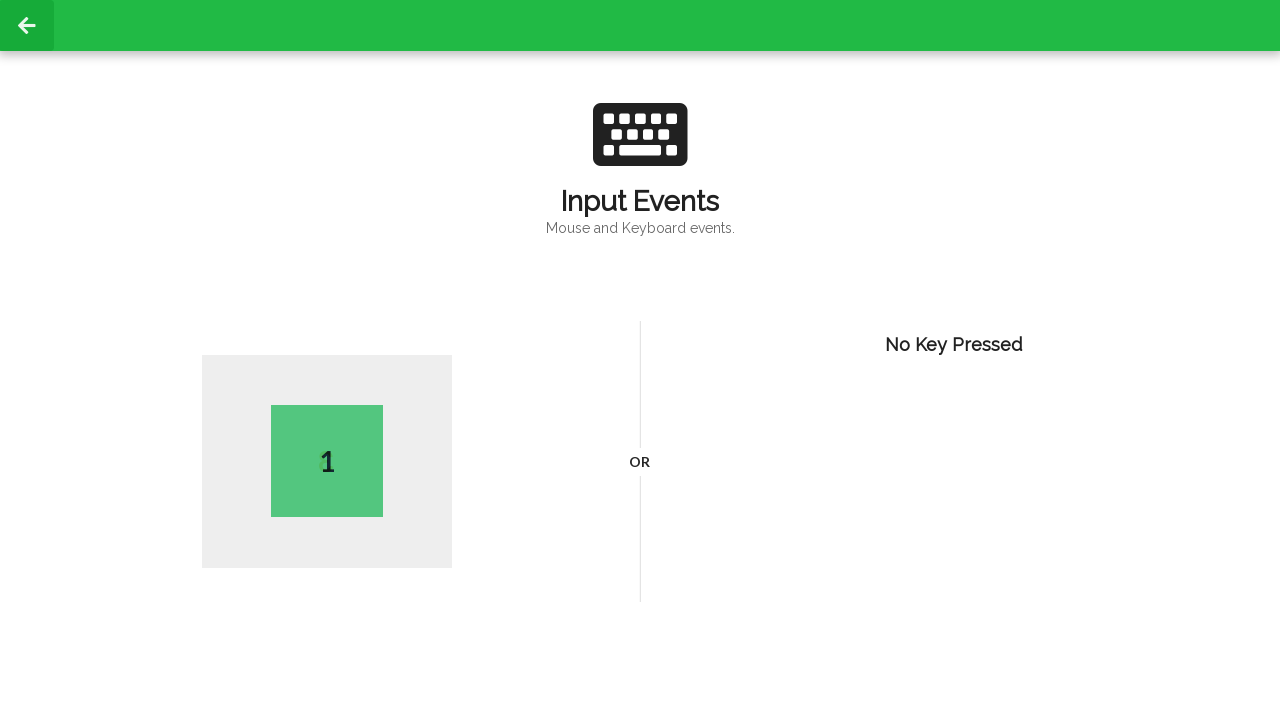

Performed left click at coordinates (100, 100) at (100, 100)
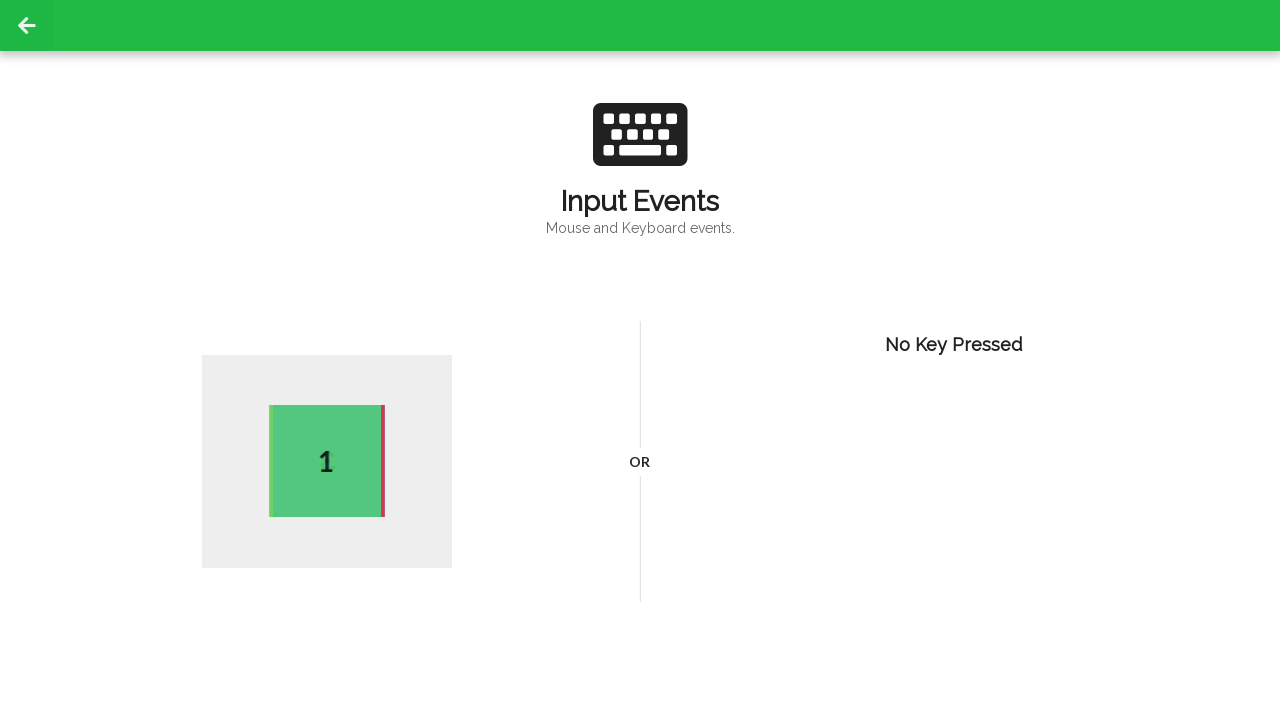

Active element appeared after left click
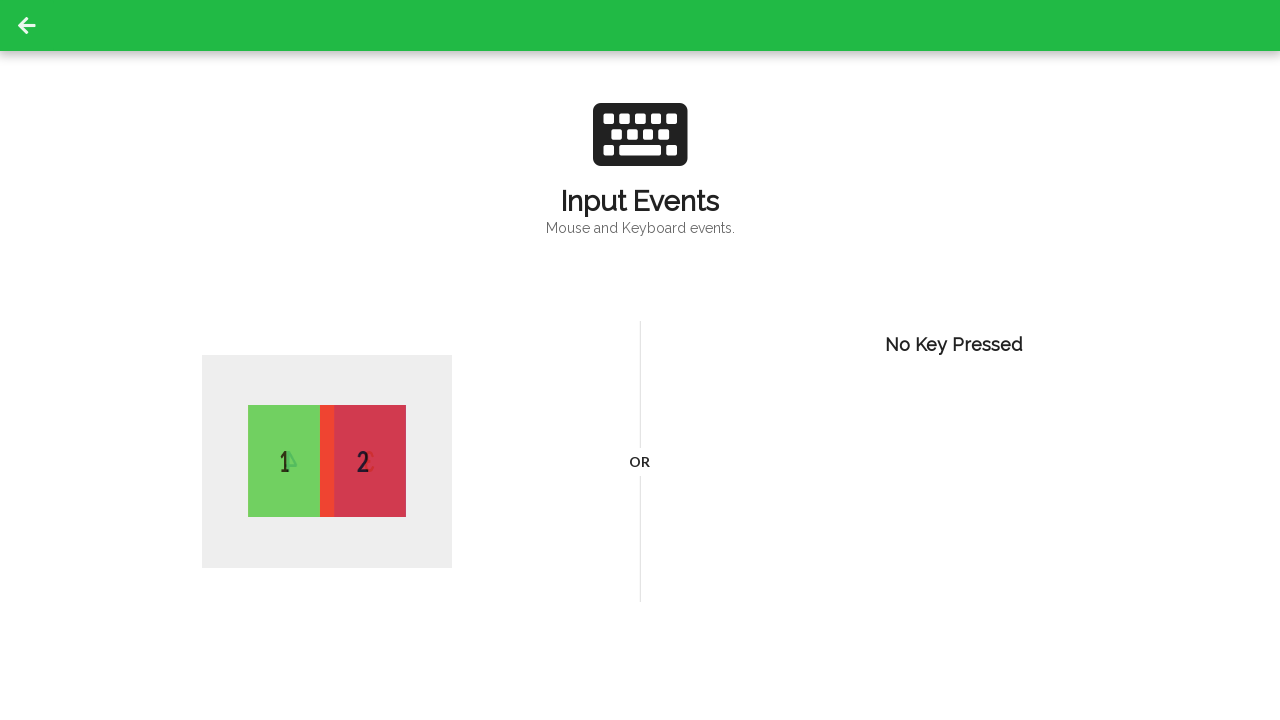

Active side number after left click: 2
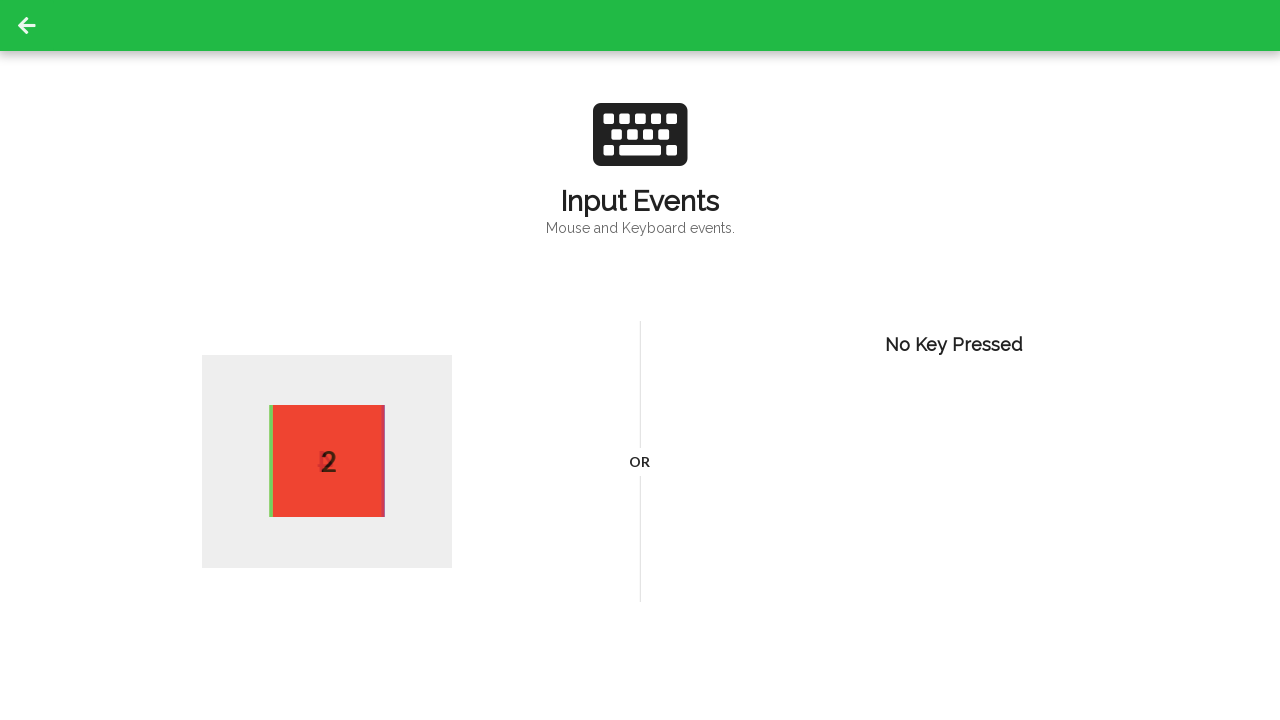

Performed double click at coordinates (100, 100)
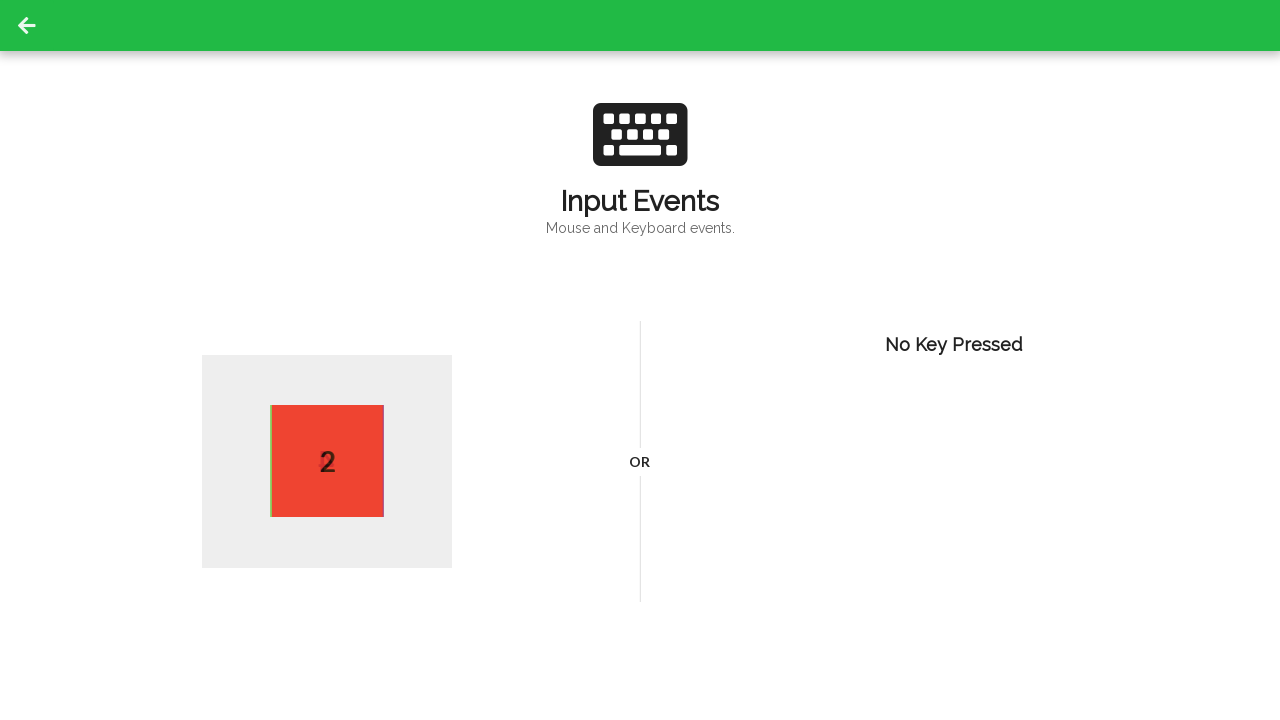

Active side number after double click: 4
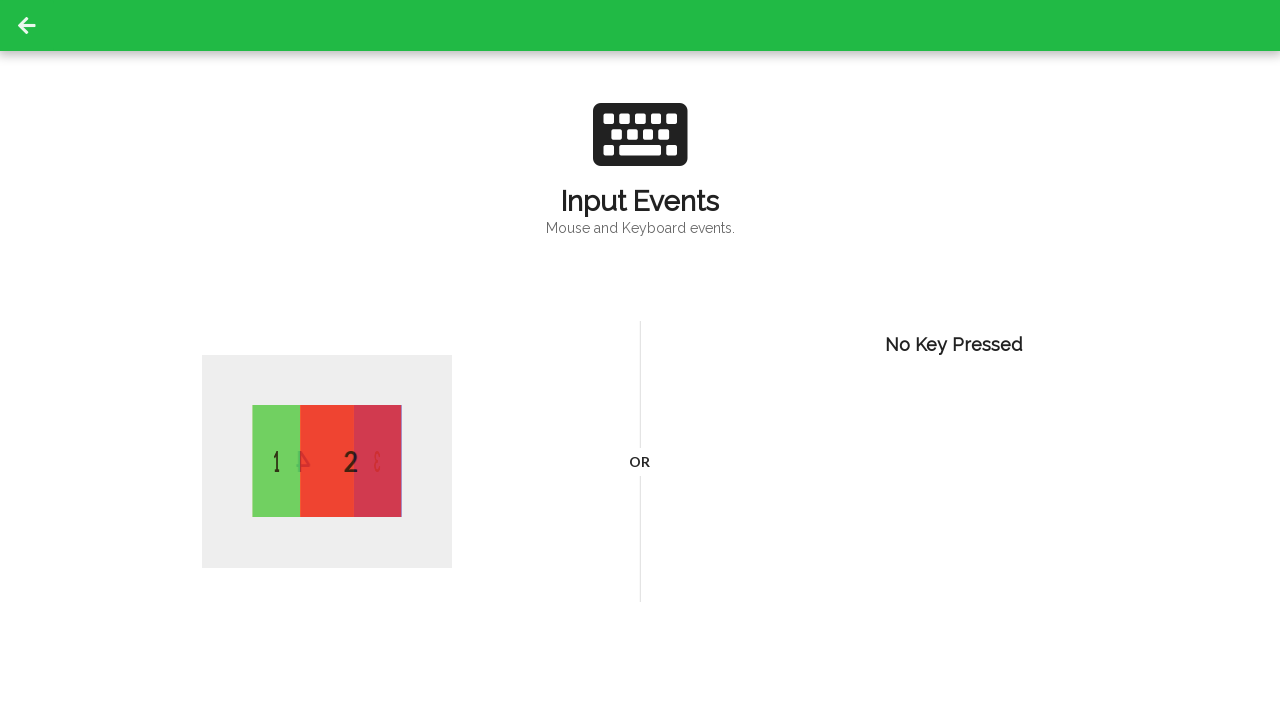

Performed right click at coordinates (100, 100) at (100, 100)
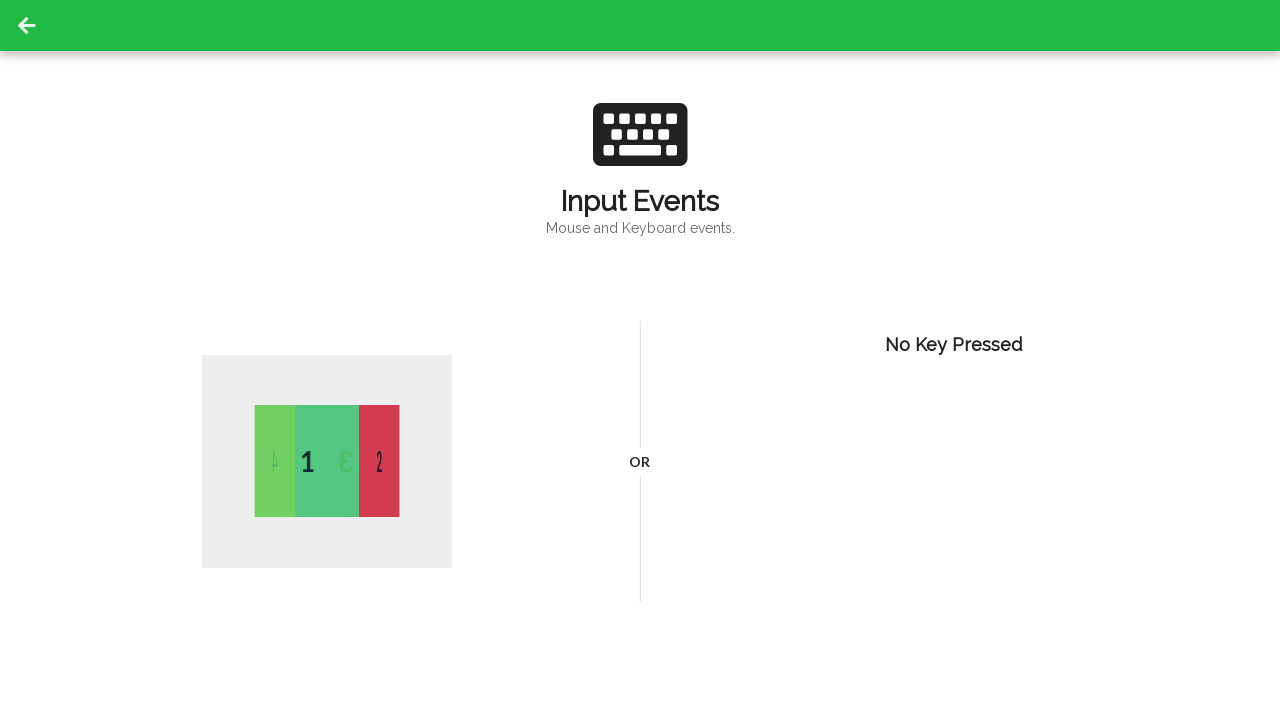

Active side number after right click: 4
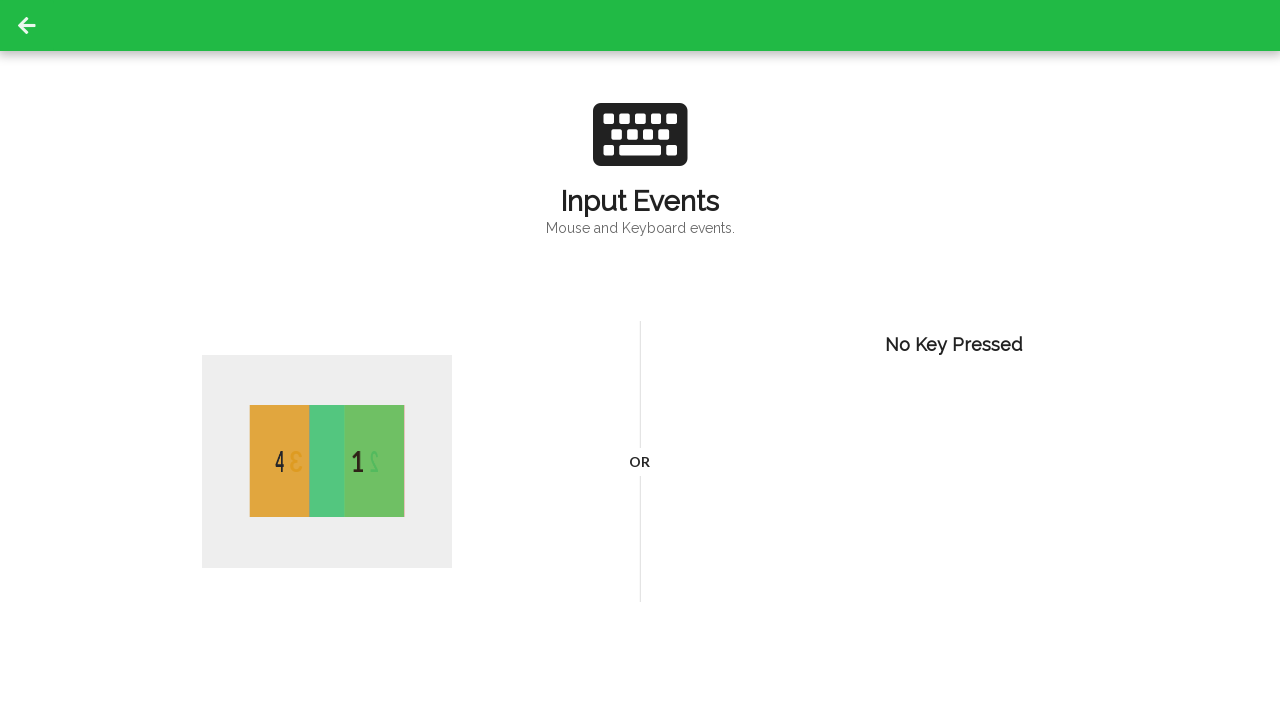

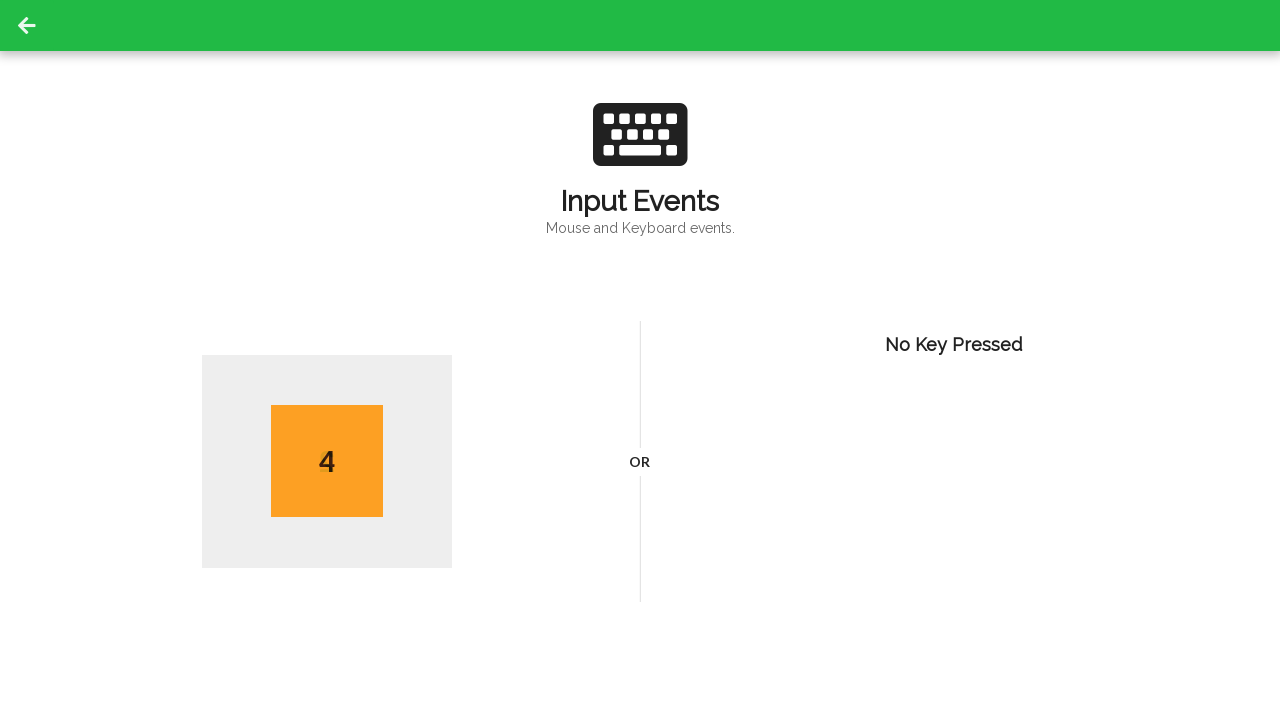